Tests radio button selection by finding and clicking a specific radio button with value "radio3", then tests hide/show functionality by verifying a text element is displayed, clicking a hide button, and verifying the element is no longer displayed.

Starting URL: https://rahulshettyacademy.com/AutomationPractice/

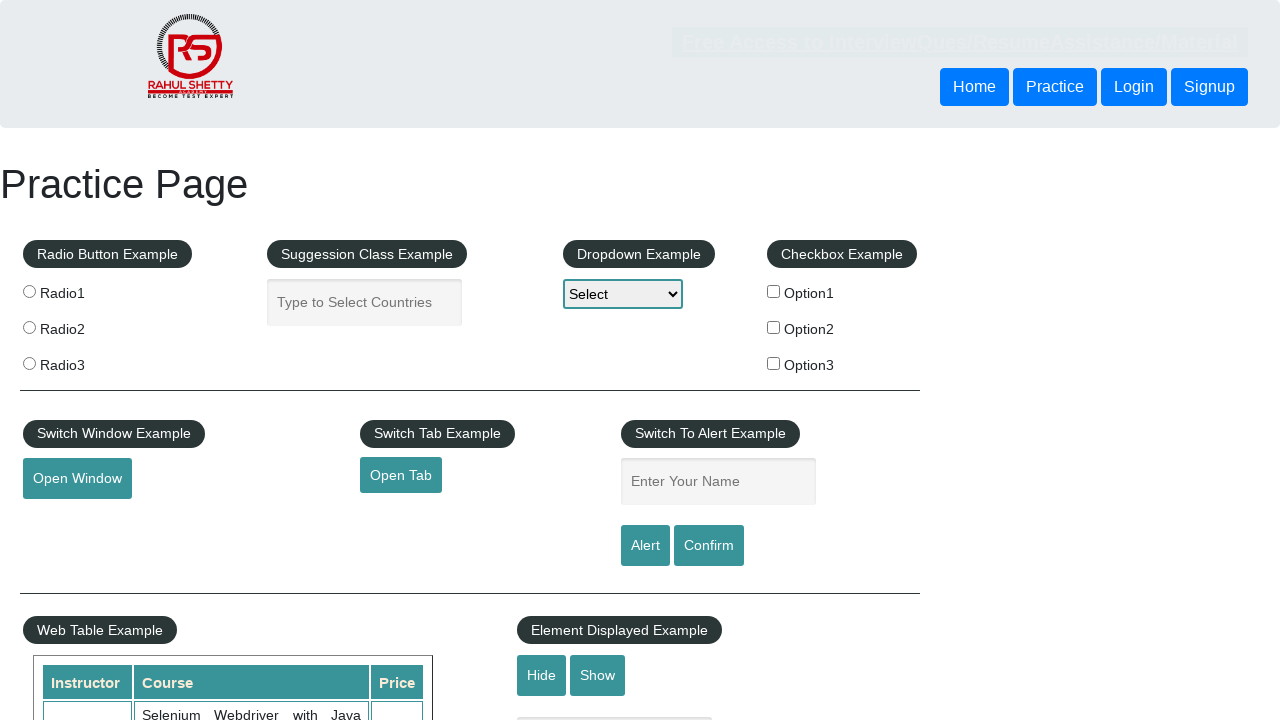

Located all radio button elements
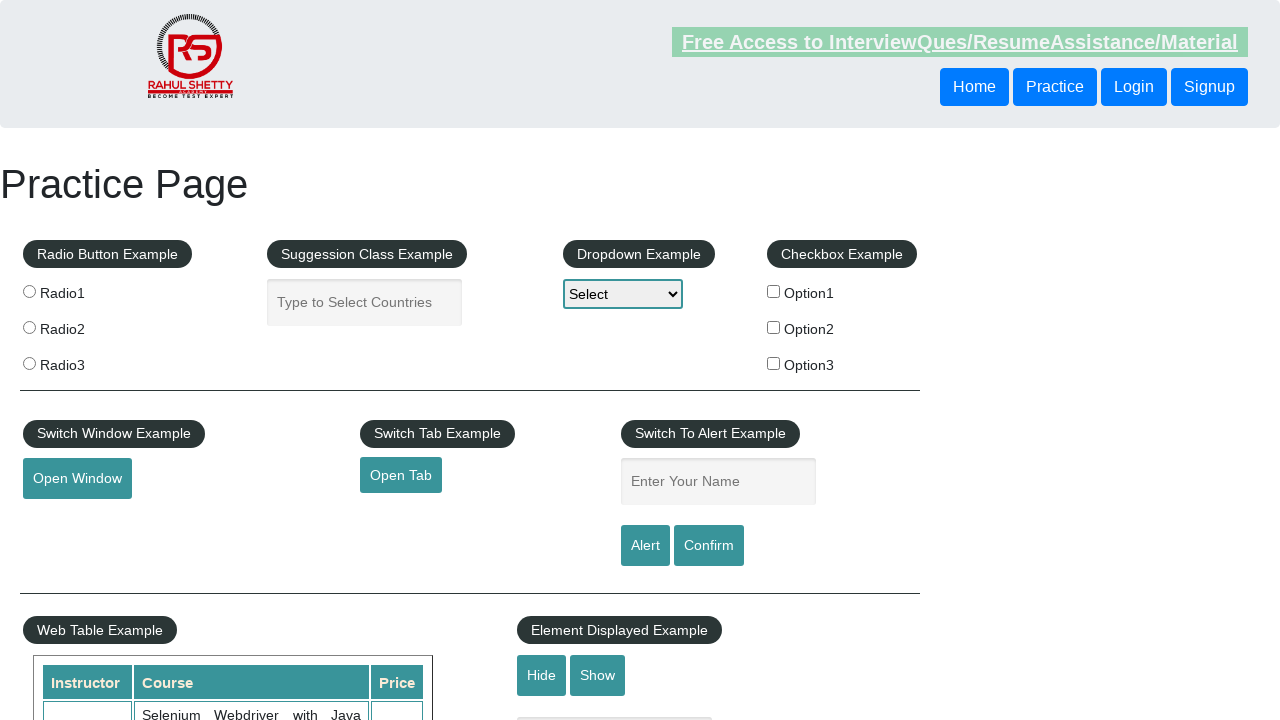

Found and clicked radio button with value 'radio3' at (29, 363) on xpath=//input[@type='radio'] >> nth=2
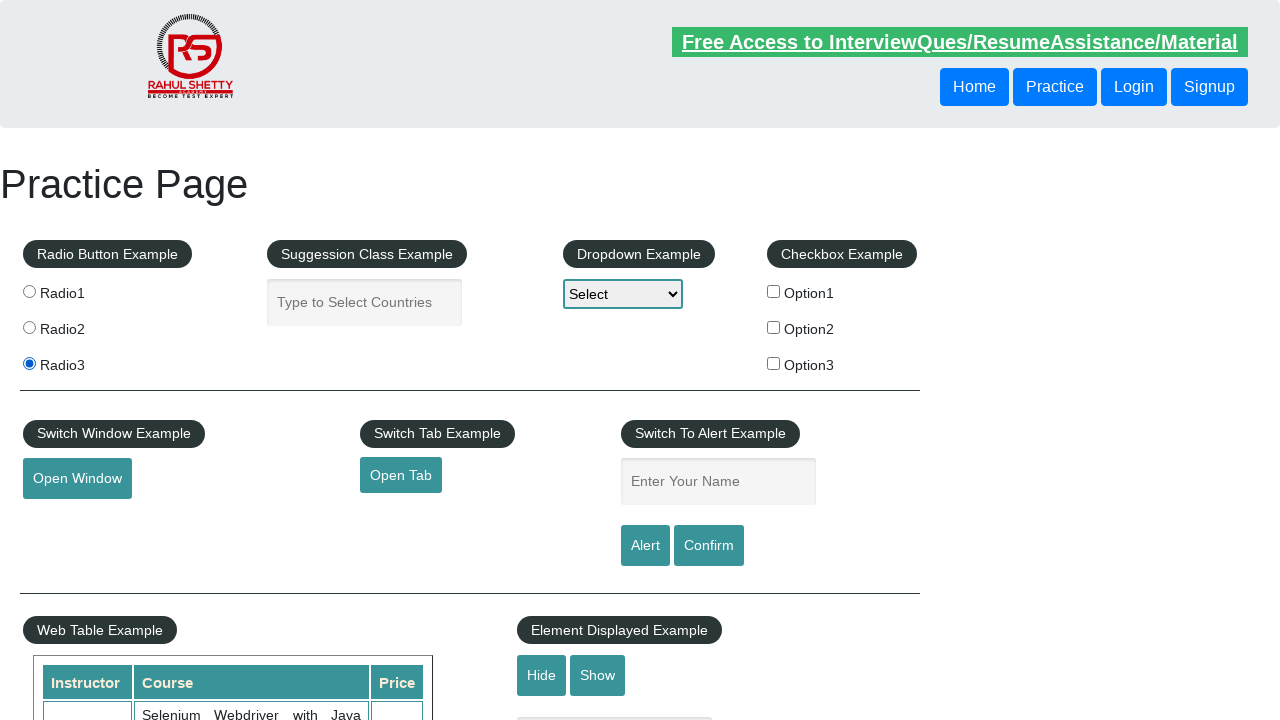

Verified displayed-text element is visible
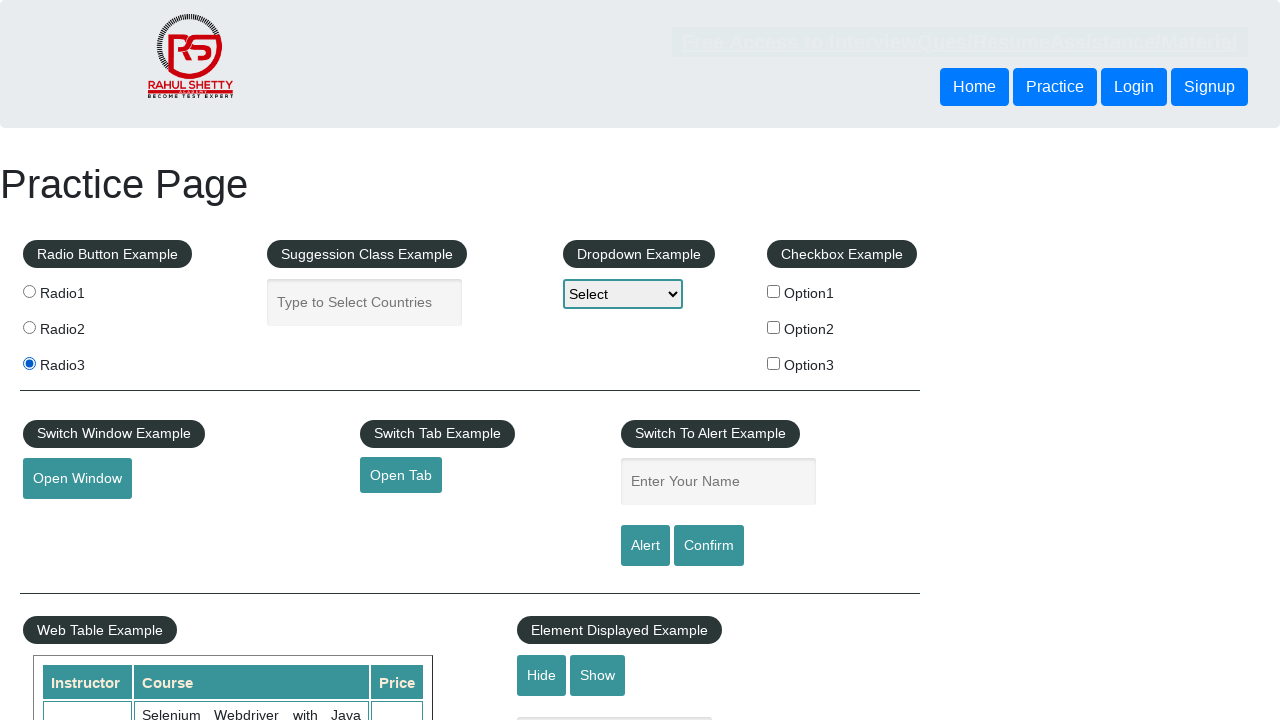

Clicked hide button to hide the text element at (542, 675) on #hide-textbox
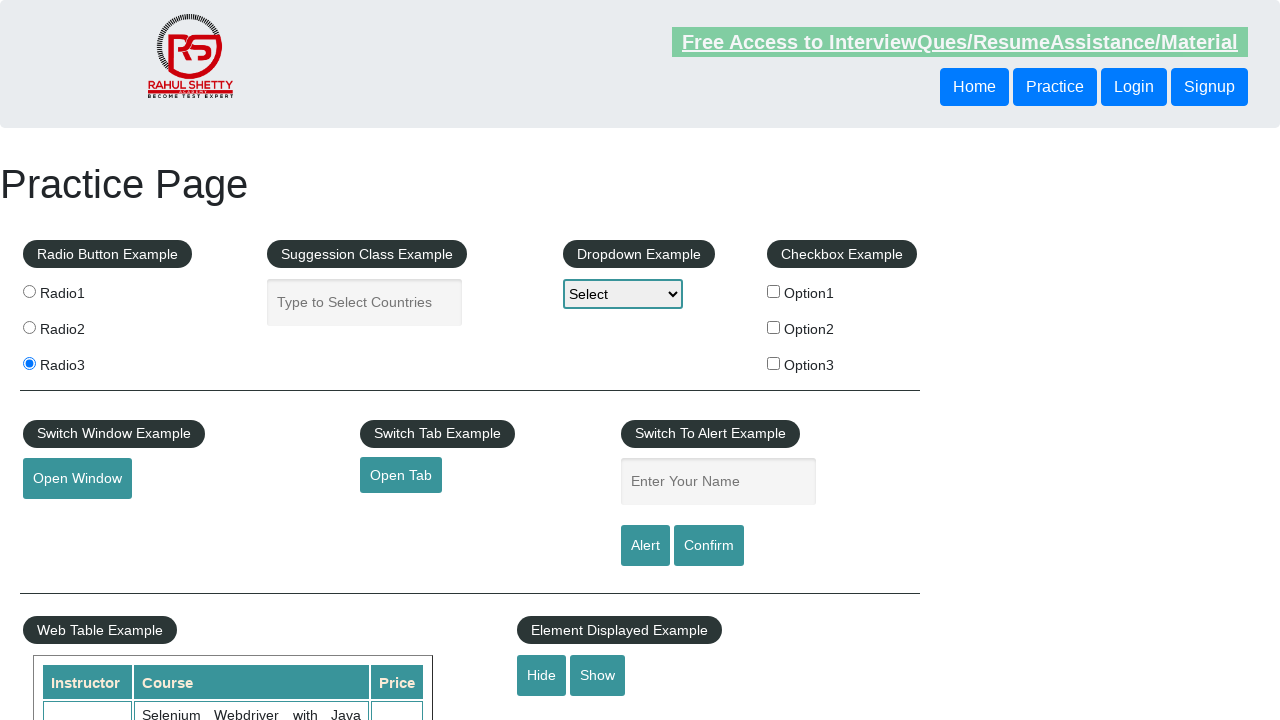

Verified displayed-text element is now hidden
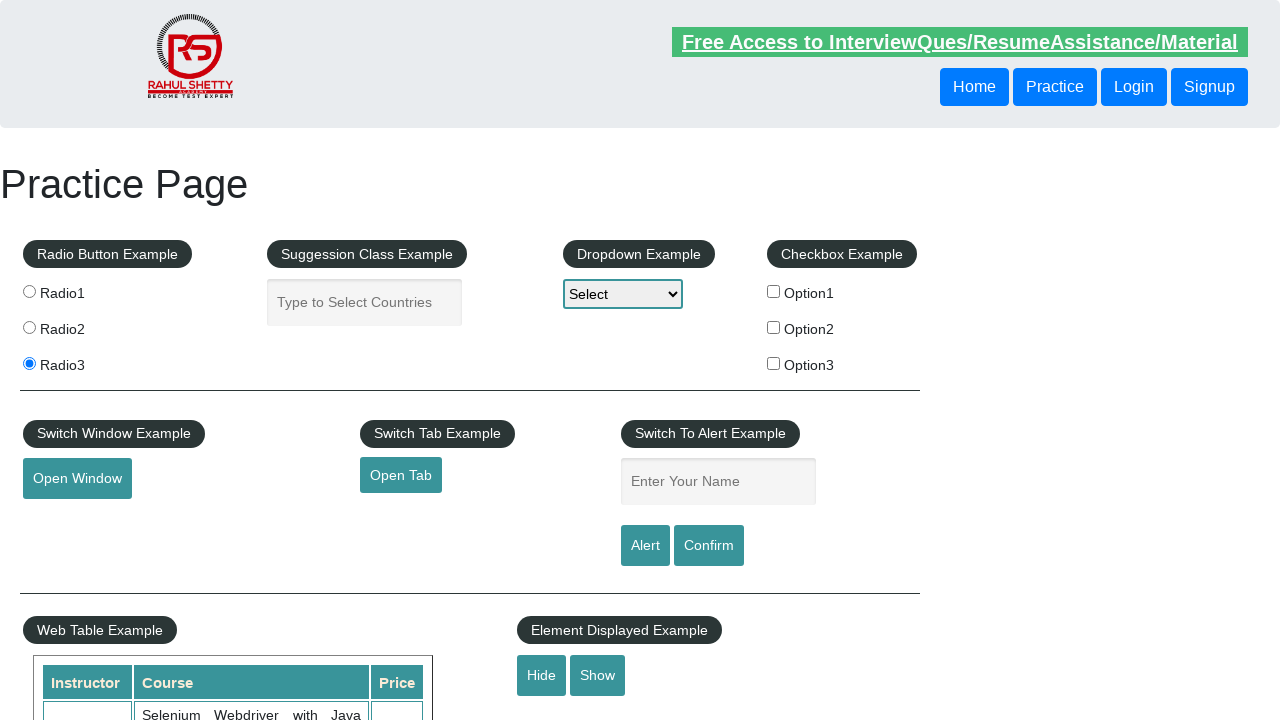

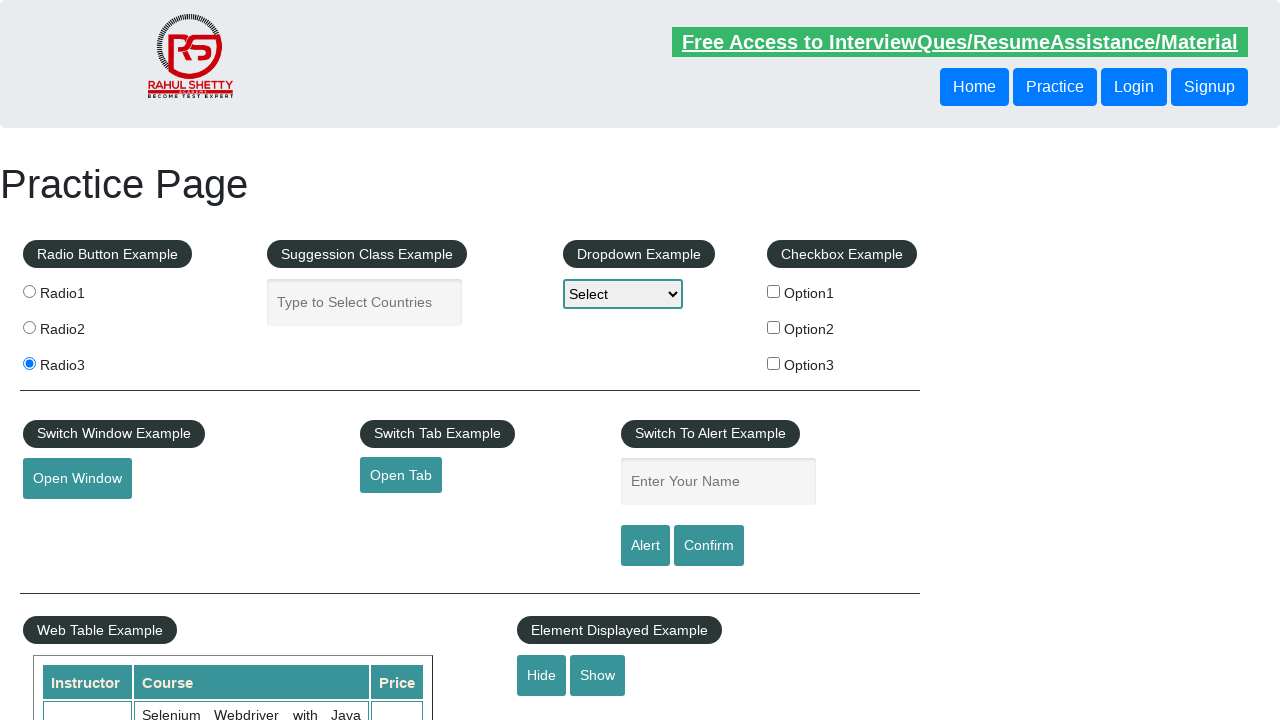